Navigates to a Selenium practice blog, scrolls to the bottom of the page, and verifies that a customer table is present

Starting URL: http://seleniumpractise.blogspot.com/

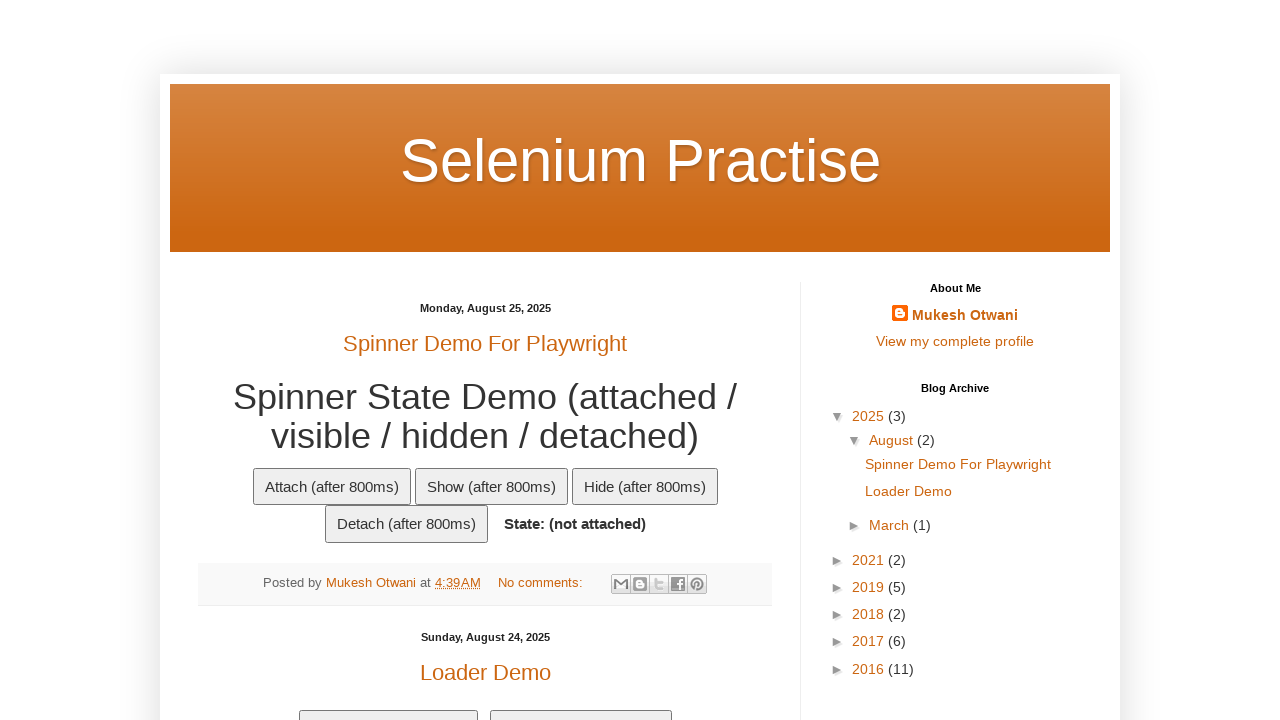

Scrolled to bottom of the page
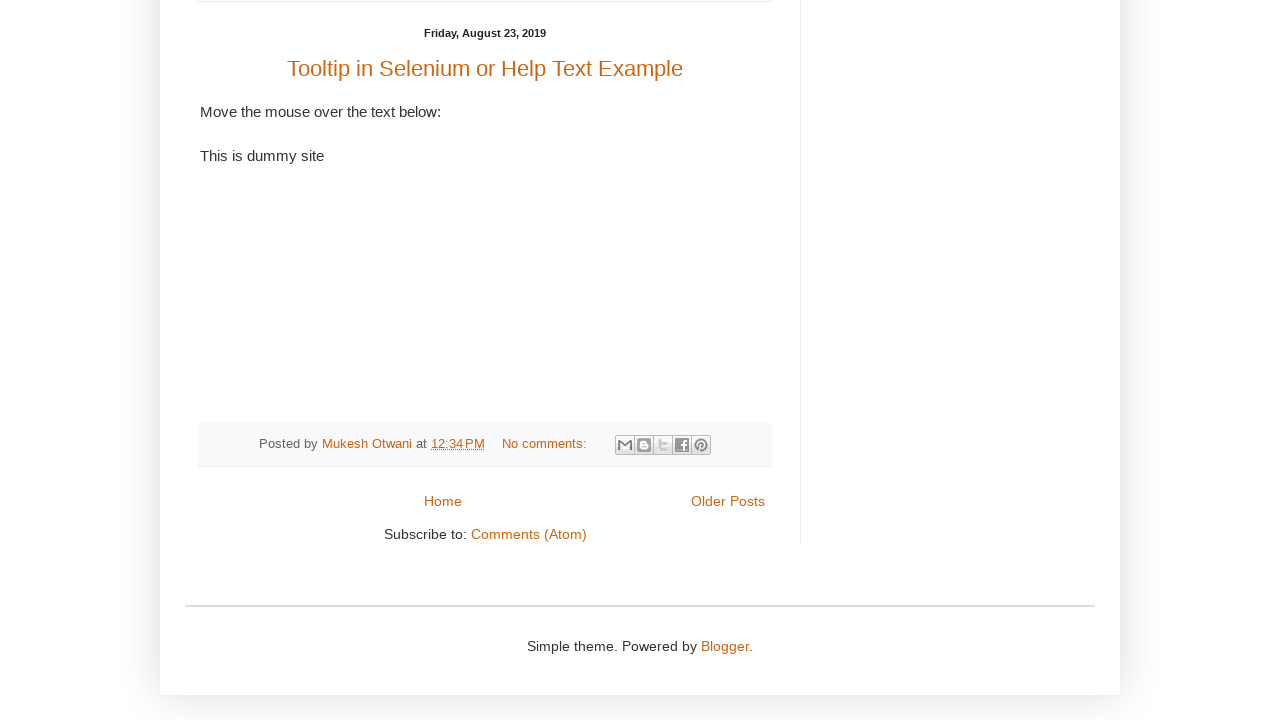

Customer table became visible
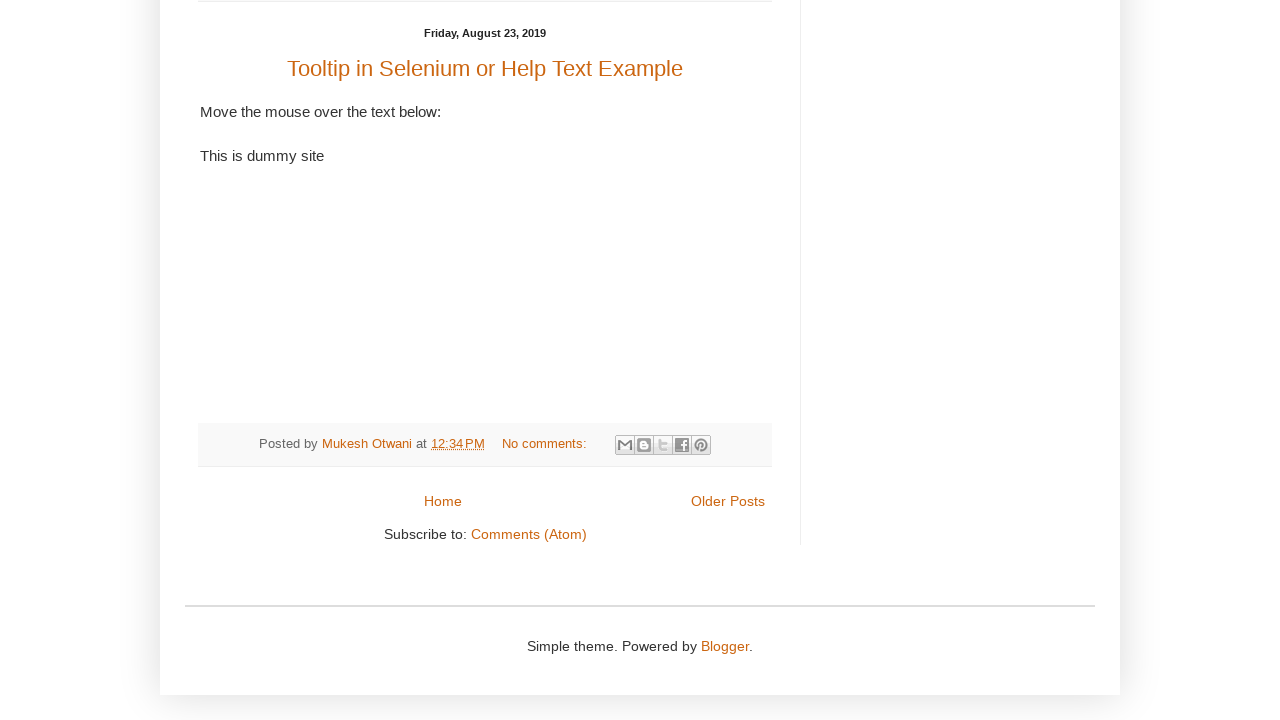

Table headers are present in customer table
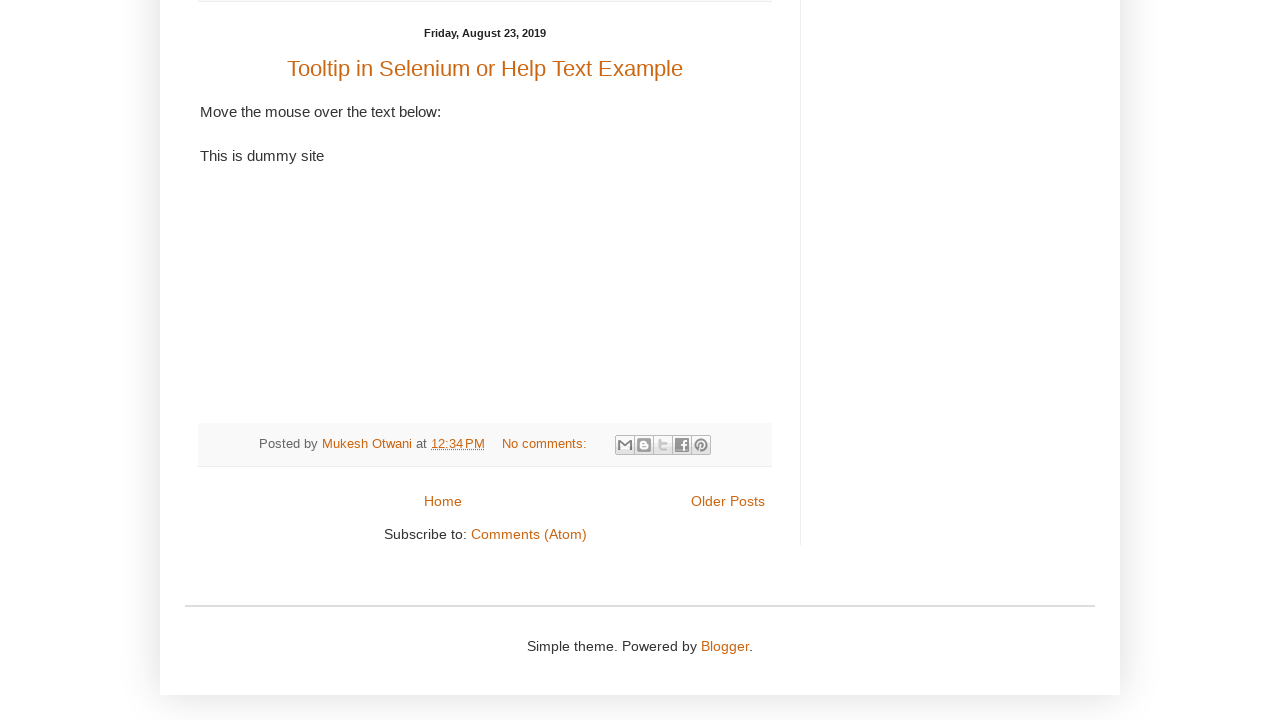

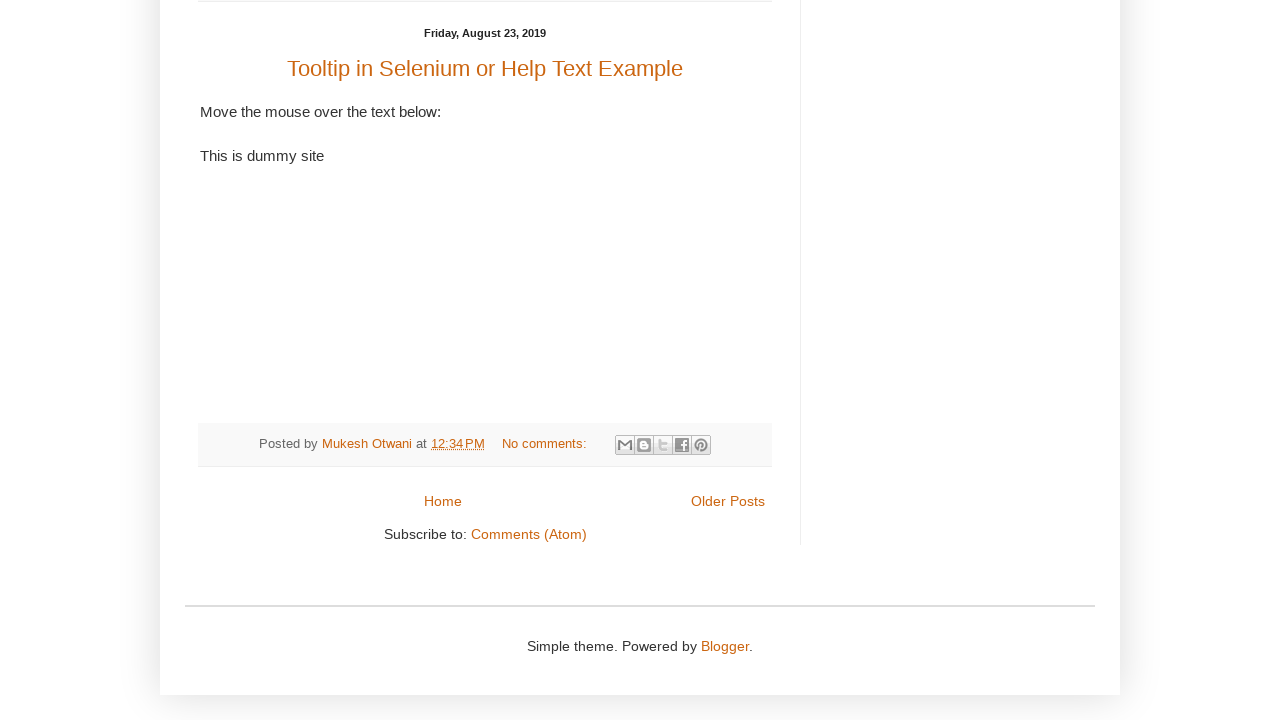